Tests different types of JavaScript alerts including basic alert, confirmation dialog, and prompt dialog by interacting with each type

Starting URL: https://testpages.eviltester.com/styled/alerts/alert-test.html

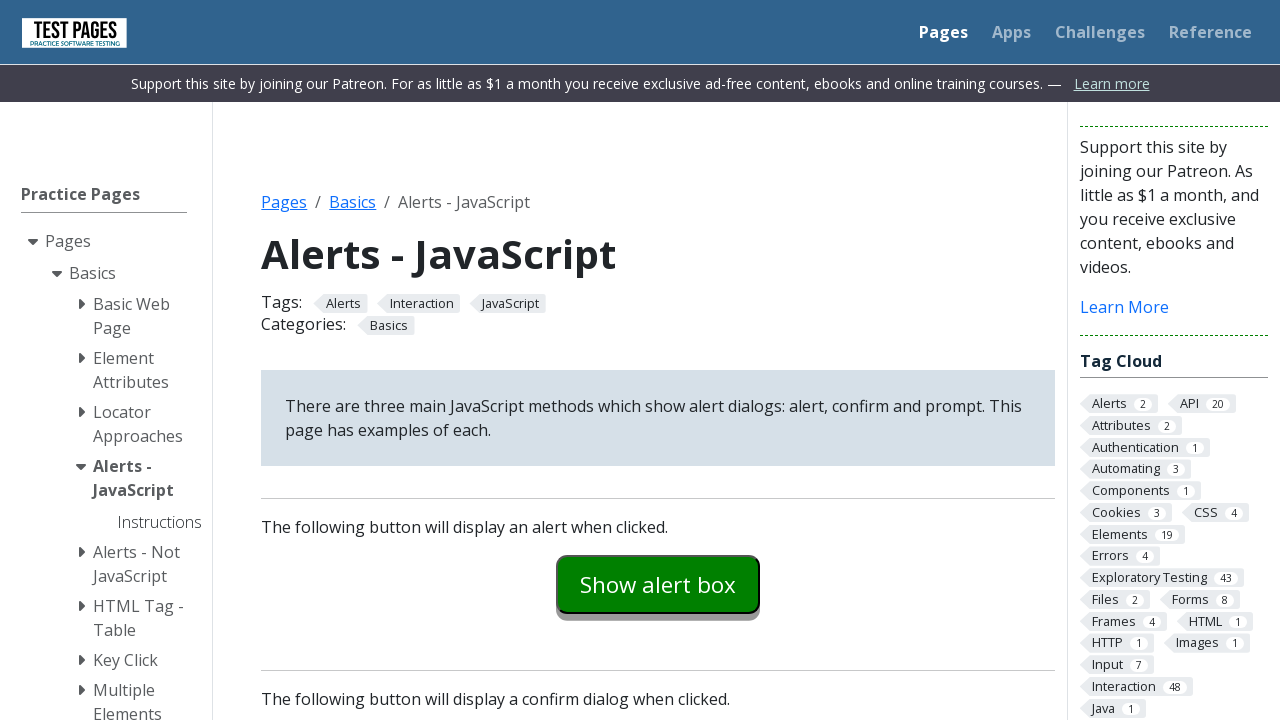

Clicked alert example button to trigger basic alert at (658, 584) on #alertexamples
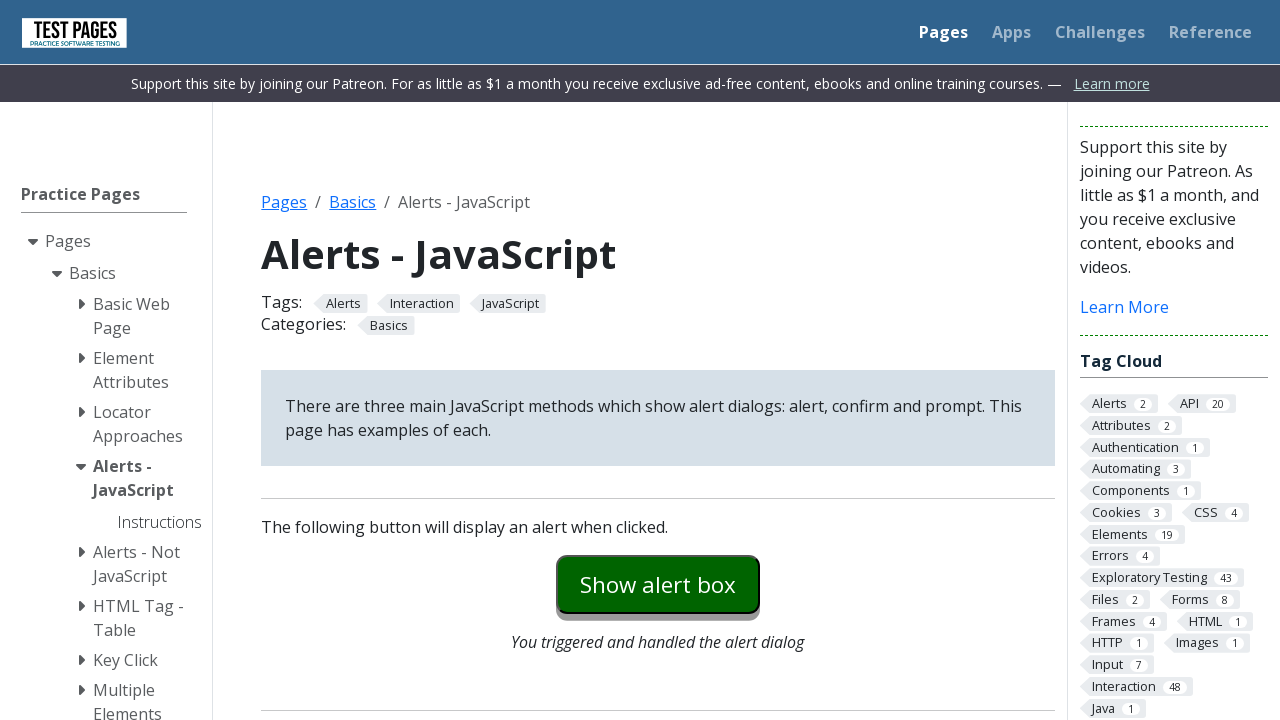

Set up dialog handler to accept basic alert
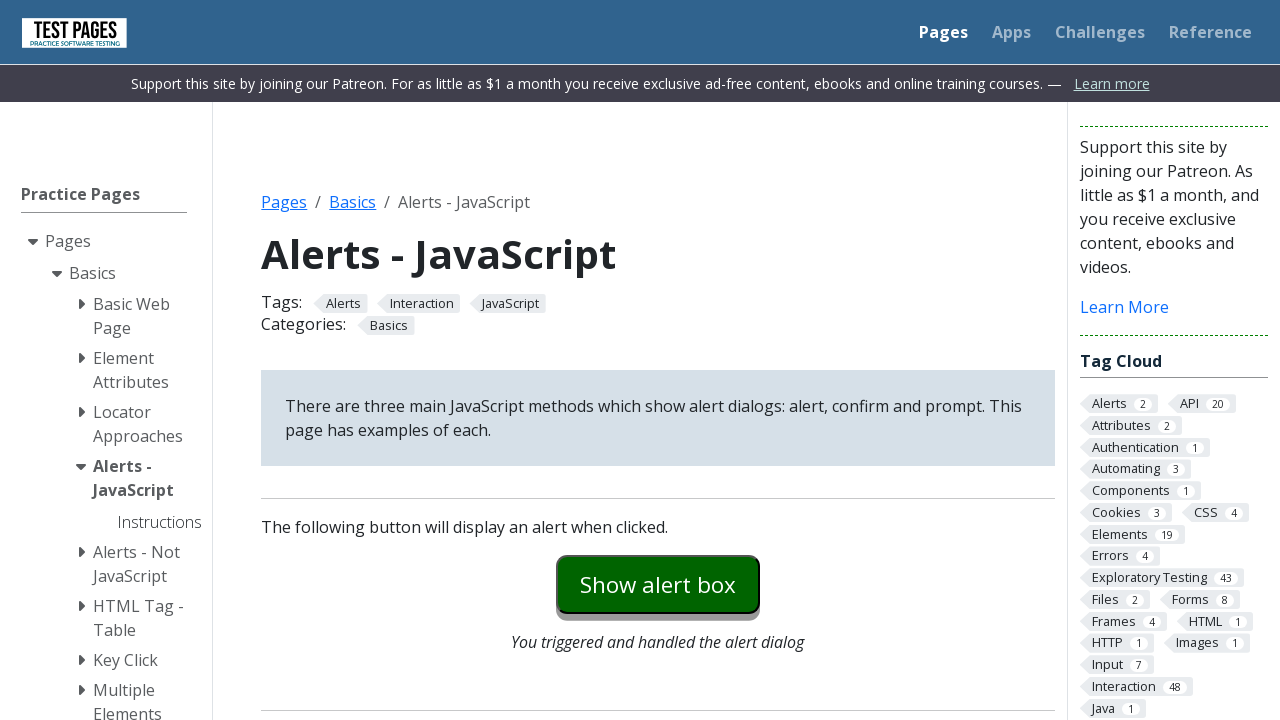

Waited 500ms for alert to be processed
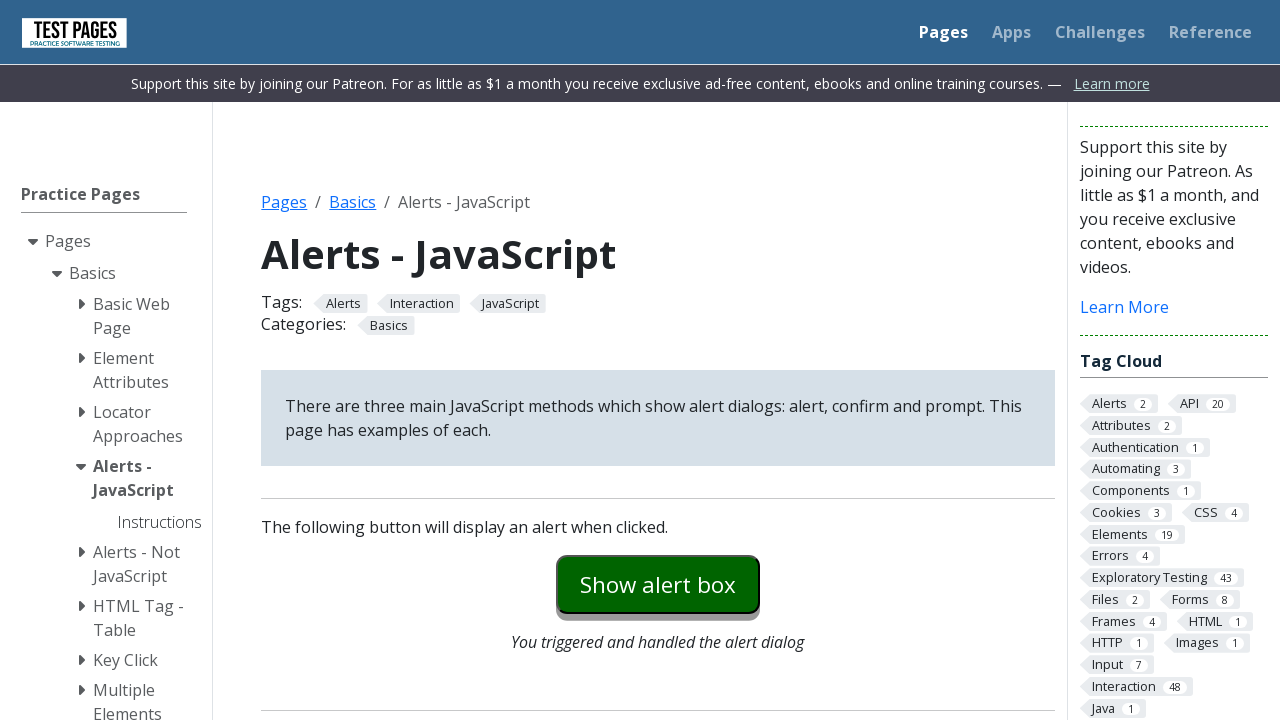

Clicked confirm example button to trigger confirmation dialog at (658, 360) on #confirmexample
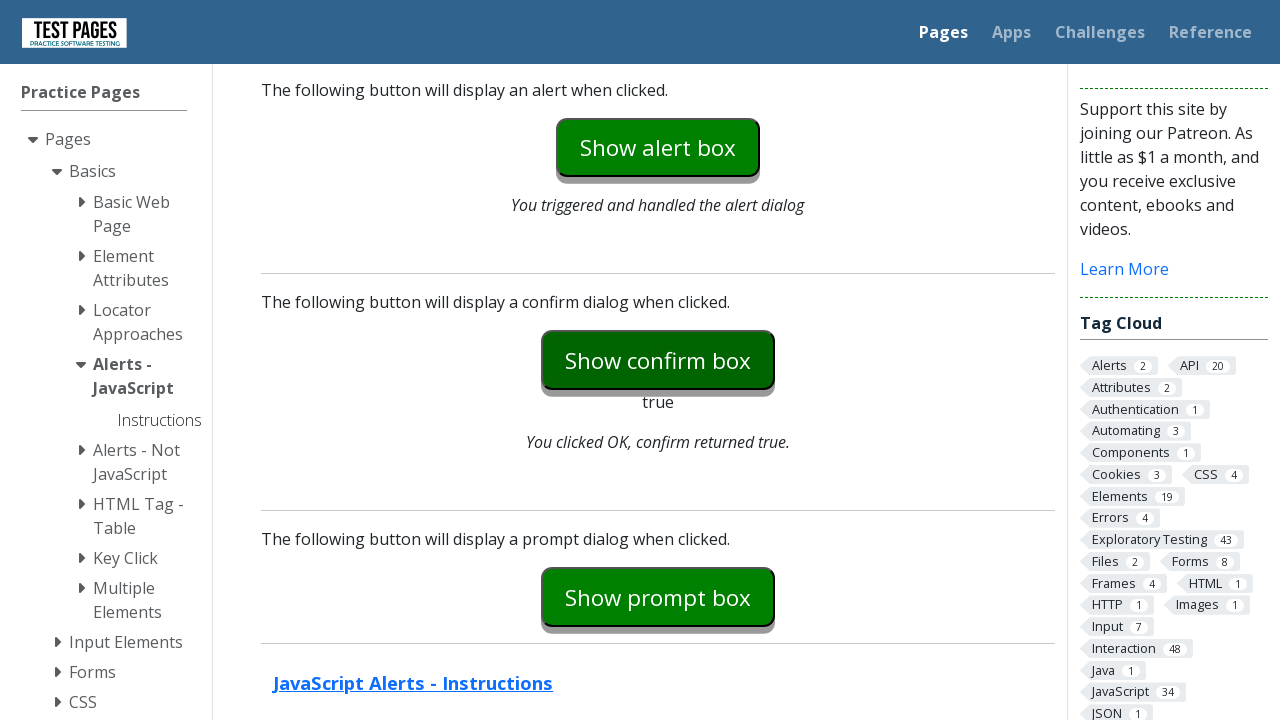

Set up dialog handler to dismiss confirmation dialog
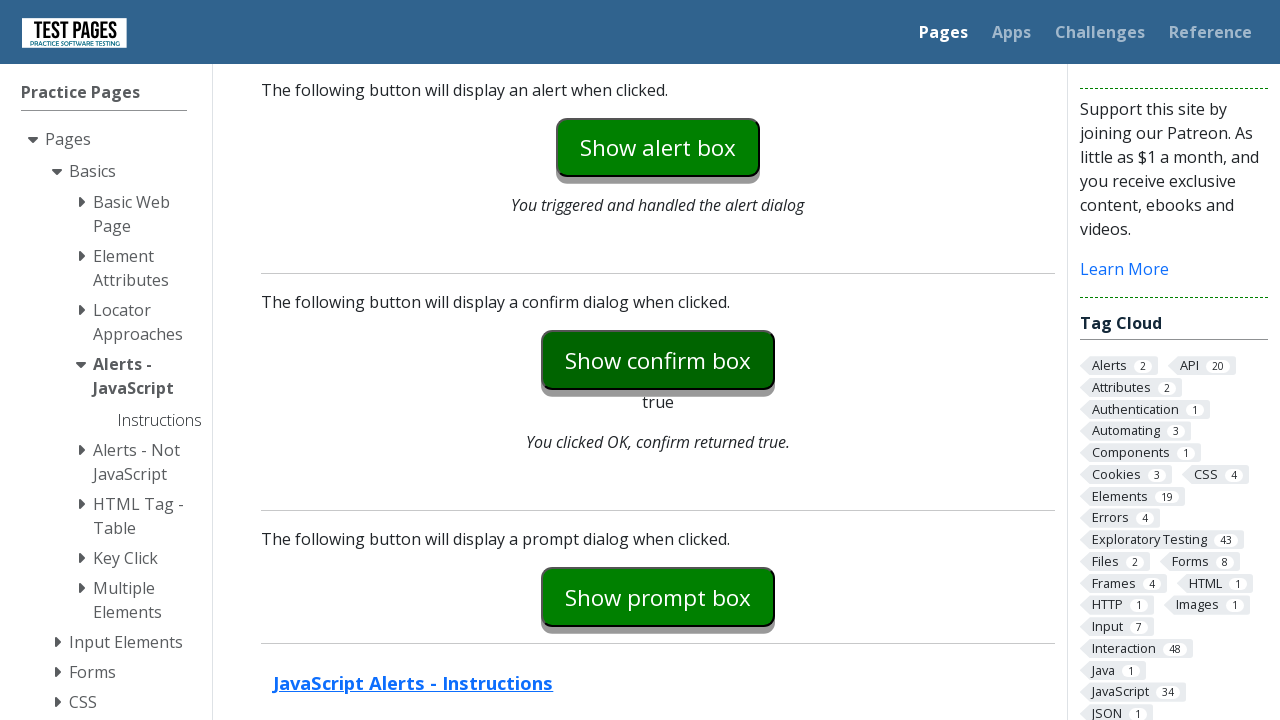

Waited 500ms for confirmation dialog to be processed
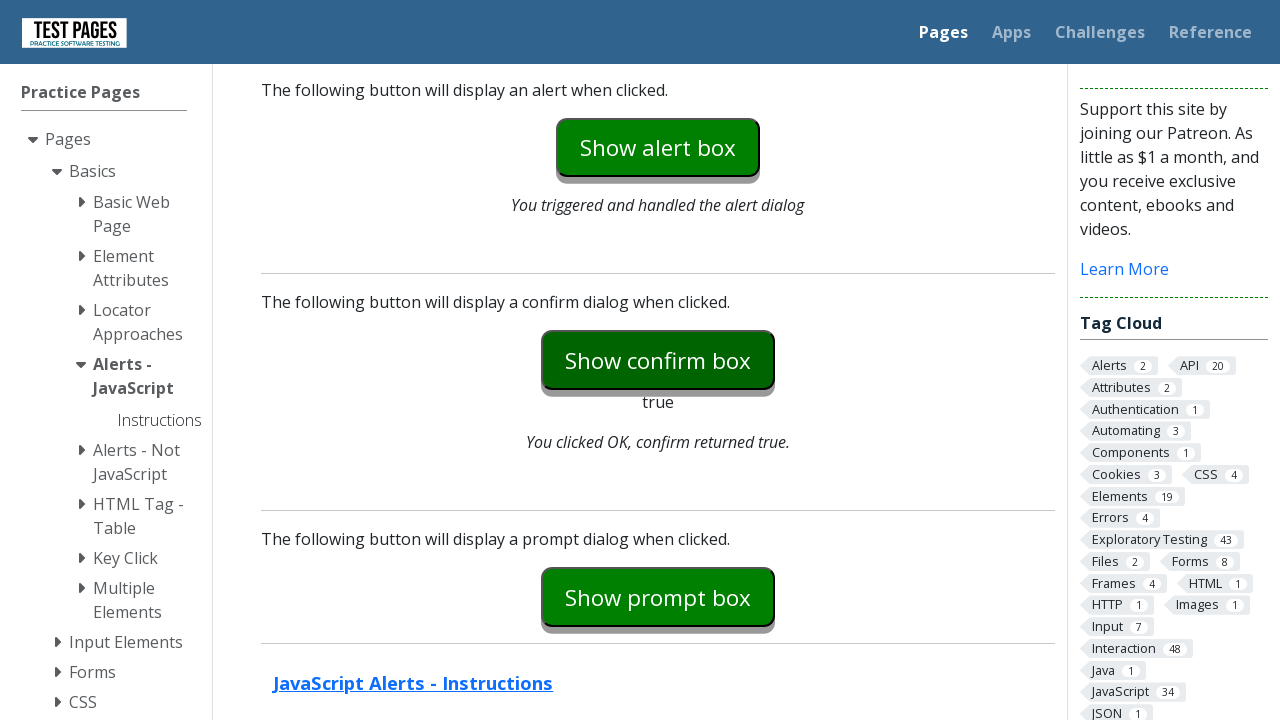

Clicked prompt example button to trigger prompt dialog at (658, 597) on #promptexample
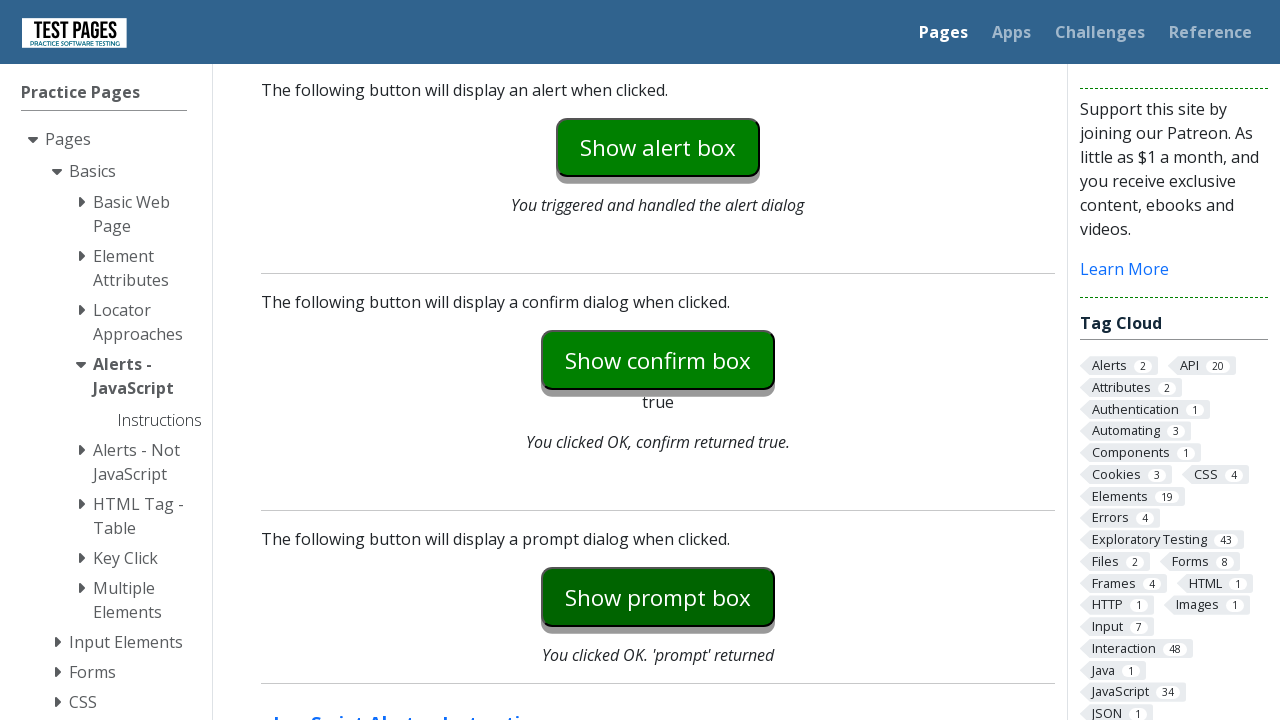

Set up dialog handler to accept prompt with text 'sudheer Kumar reddy'
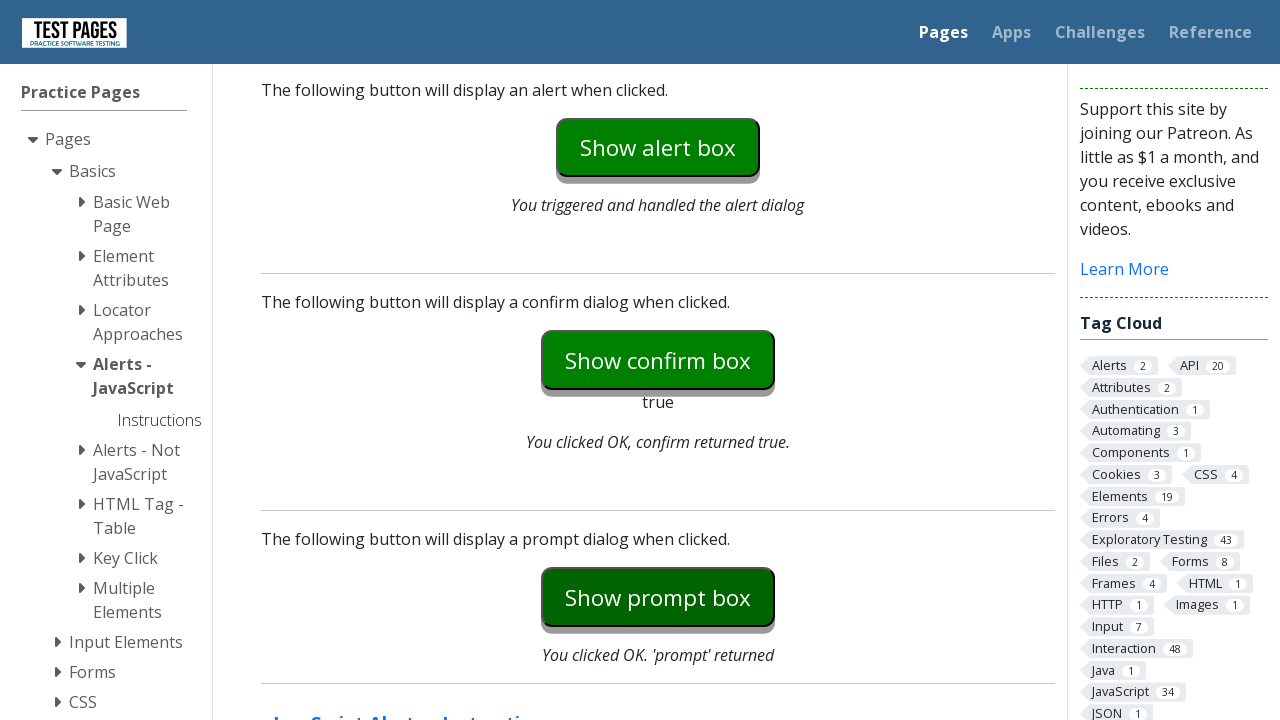

Waited 500ms for prompt dialog to be processed
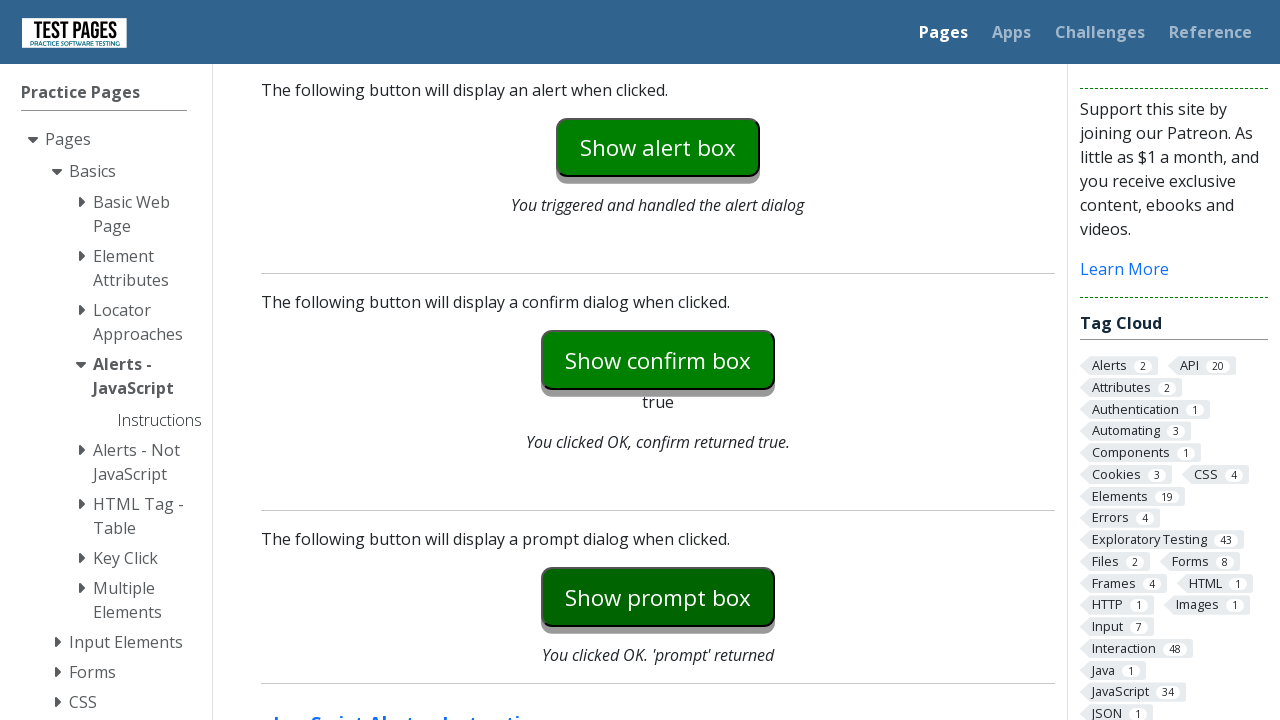

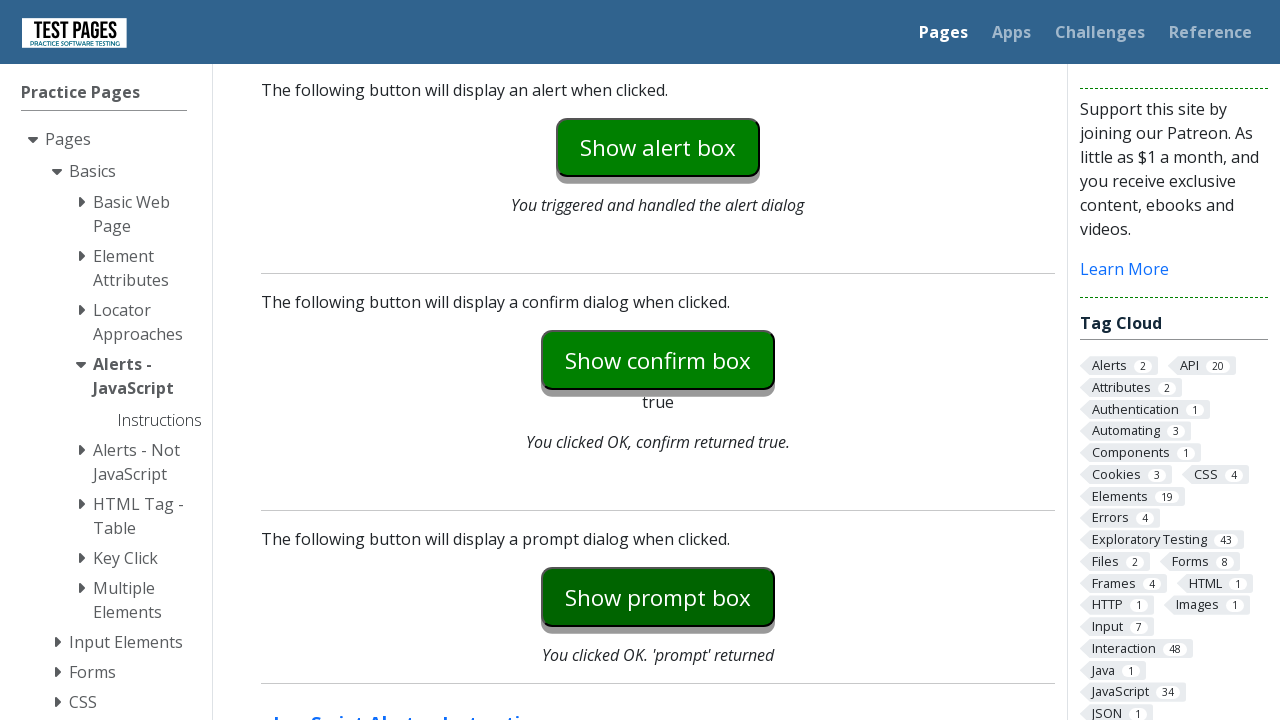